Tests product search functionality by navigating to products page, searching for a product, and verifying search results are displayed

Starting URL: https://automationexercise.com/

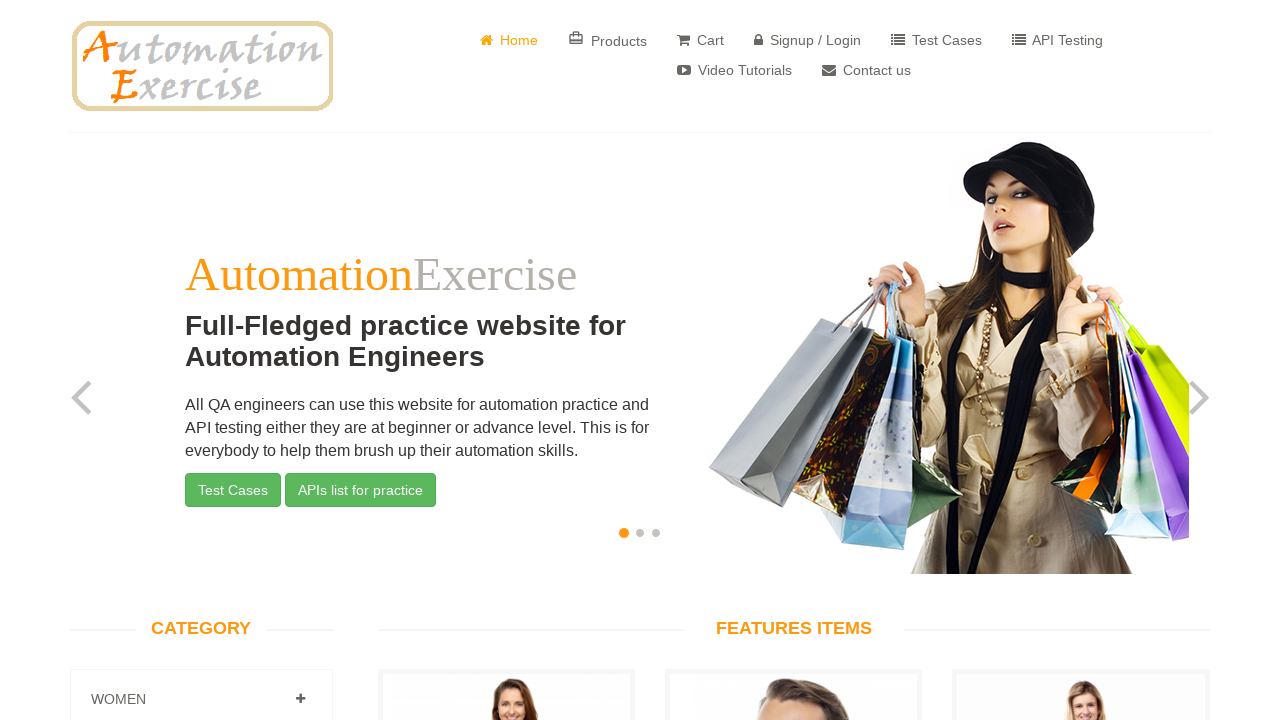

Clicked on Products button to navigate to products page at (608, 40) on a[href='/products']
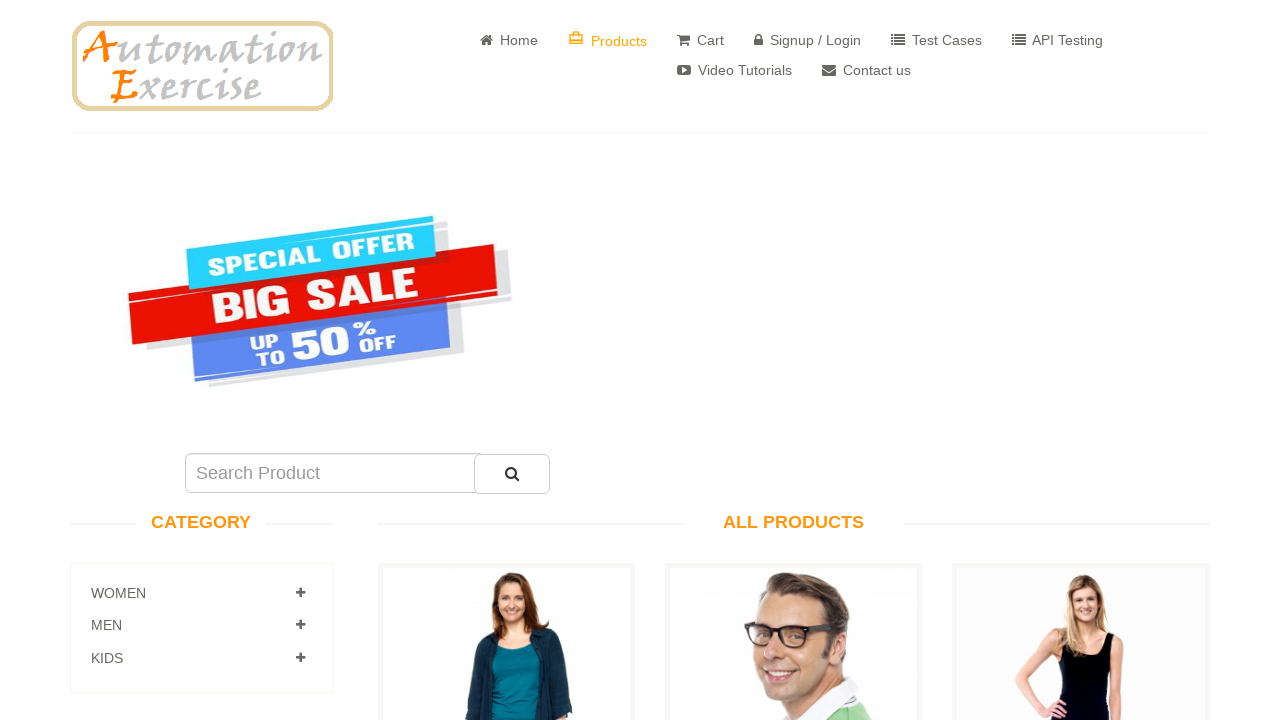

Products page loaded with title visible
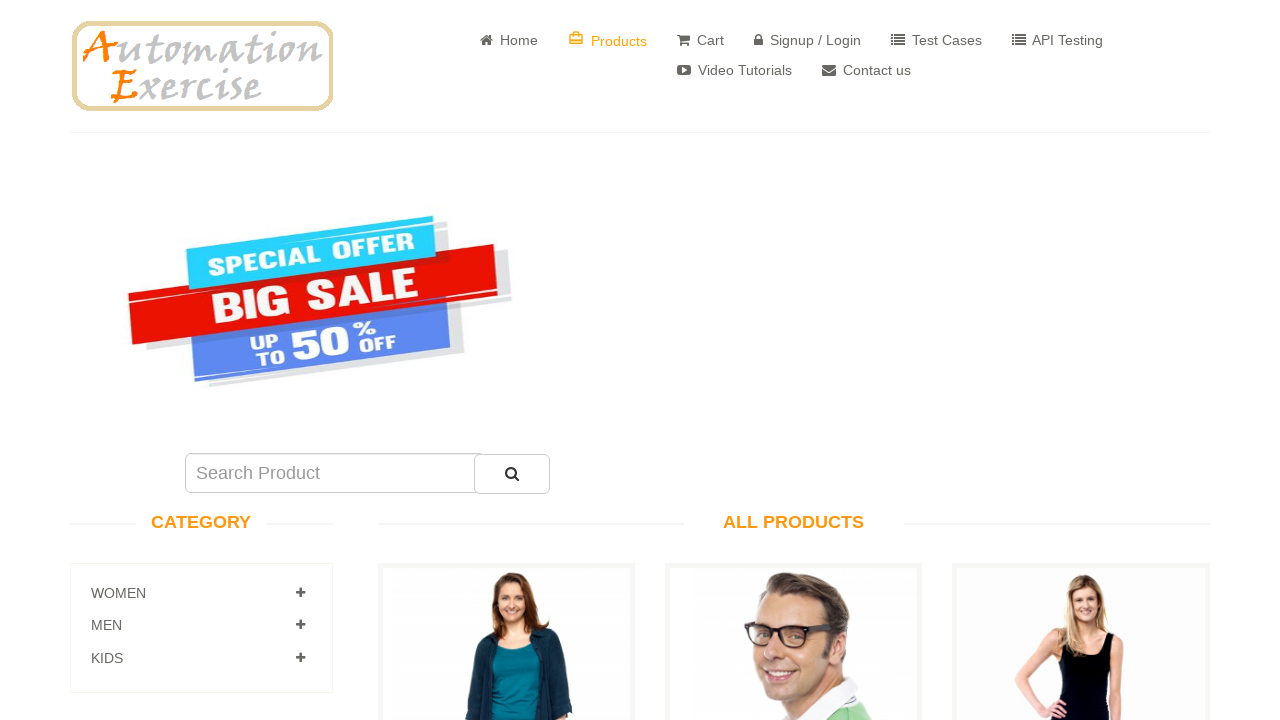

Entered 'Blue Top' in product search field on input#search_product
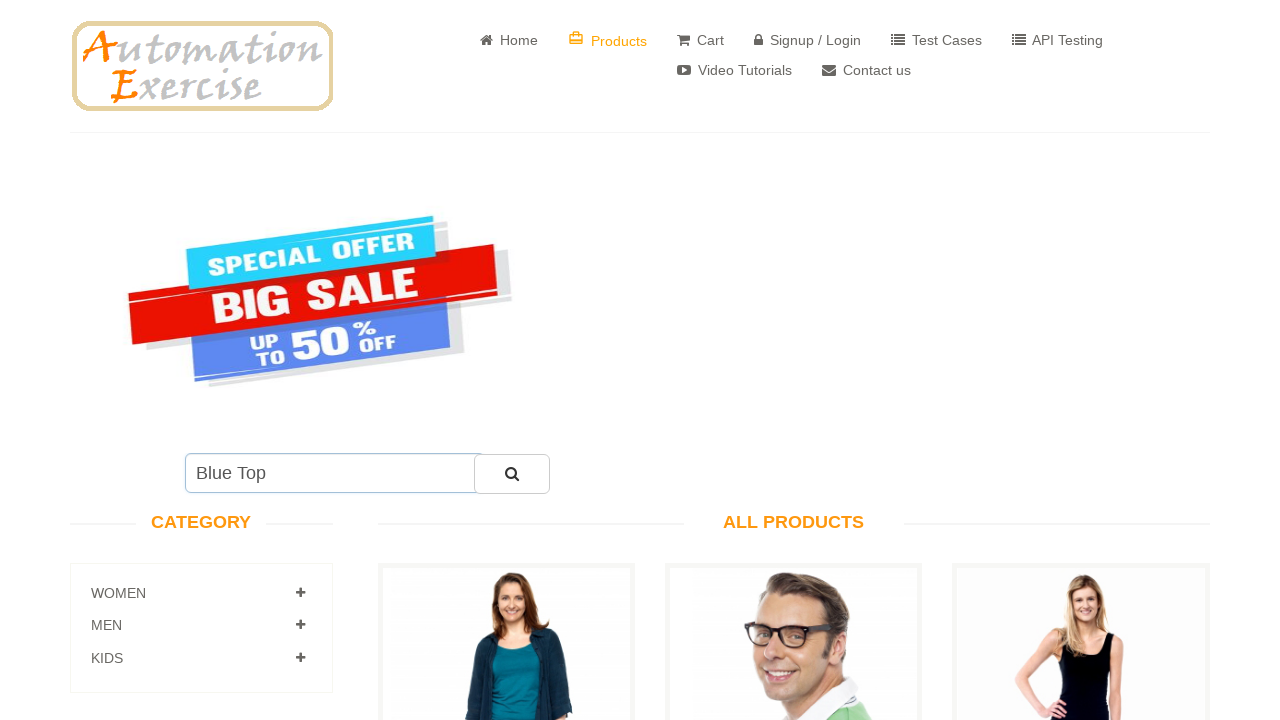

Clicked search button to submit product search at (512, 474) on button#submit_search
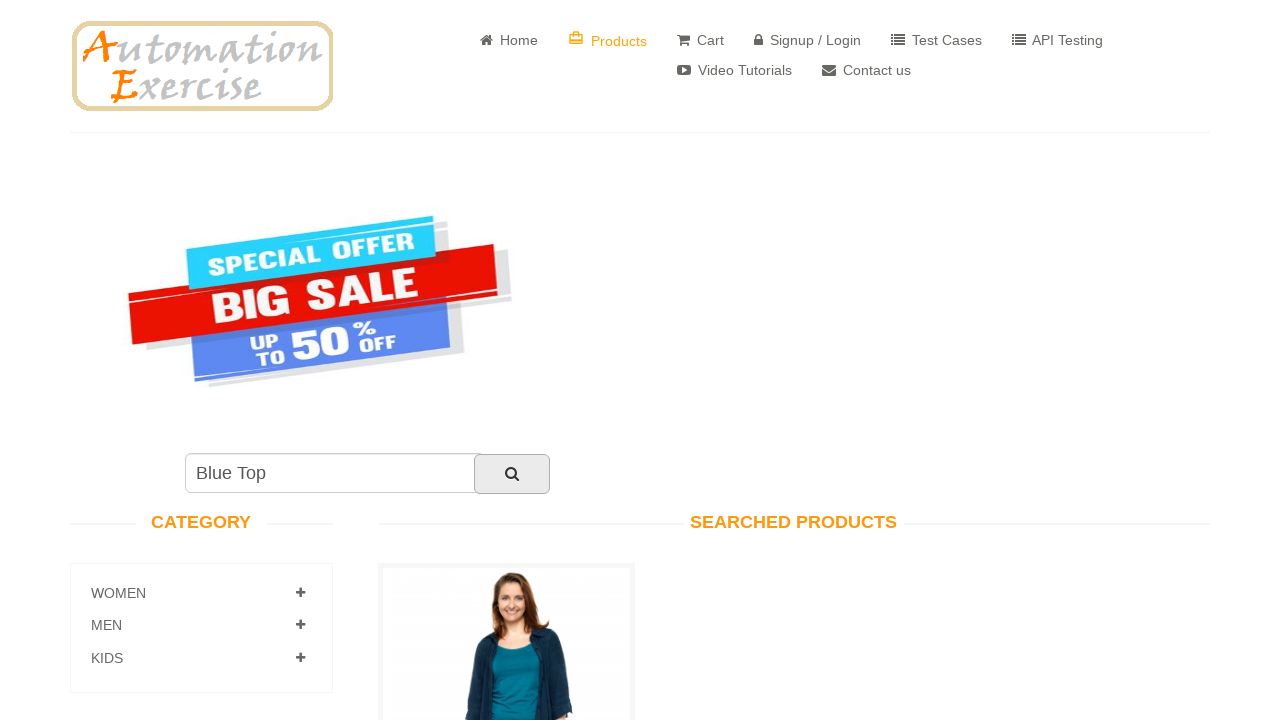

Searched products section title is visible
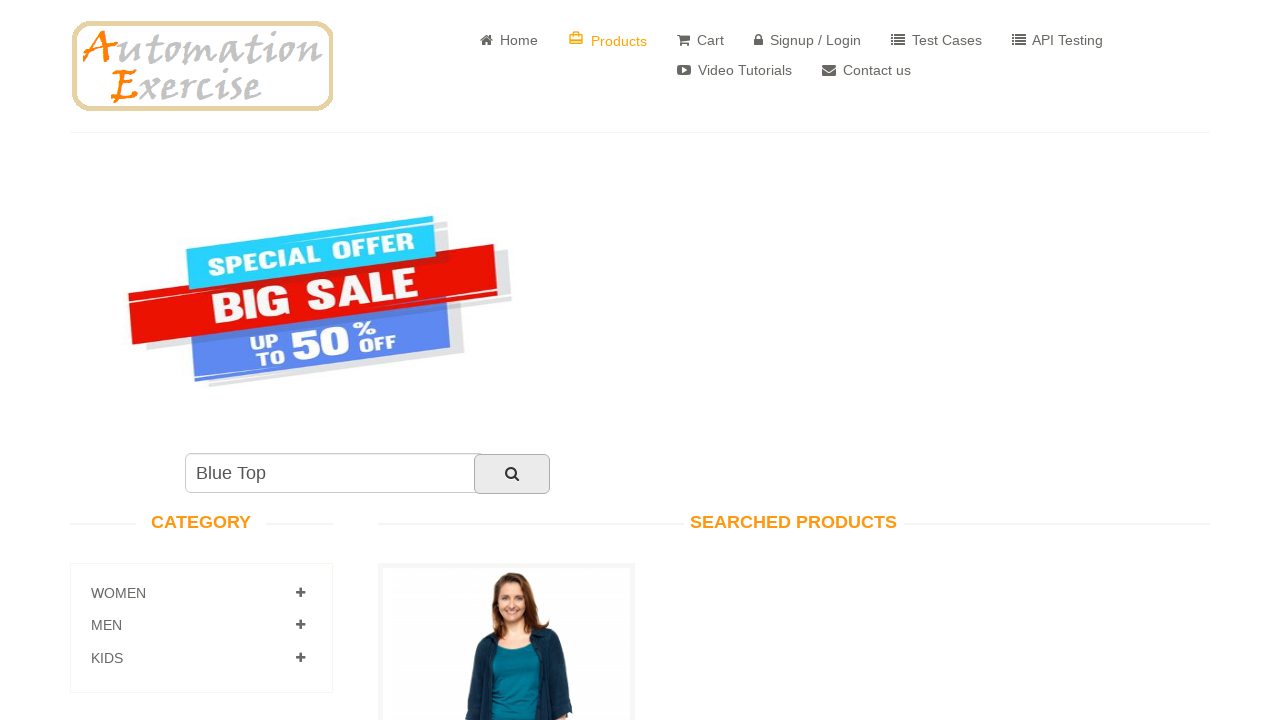

Search results are displayed with product image wrappers visible
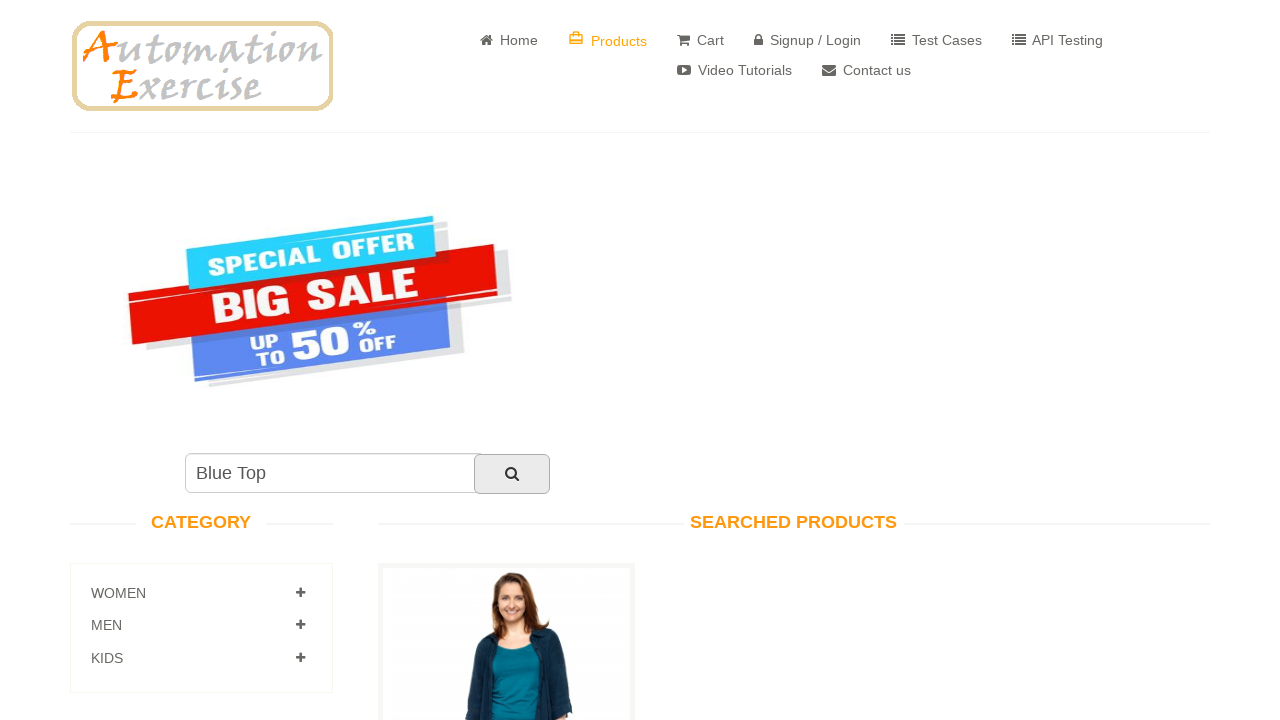

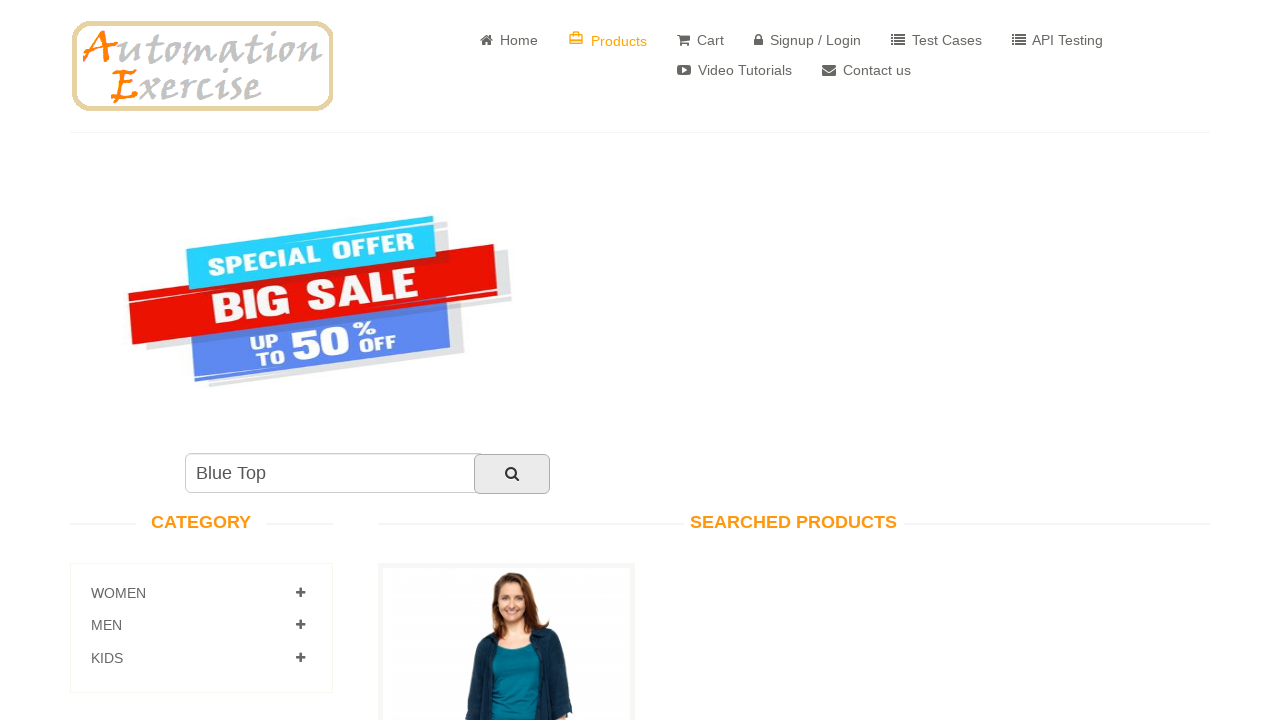